Tests prompt popup by triggering it, entering text into the prompt, and accepting it

Starting URL: https://demoqa.com/alerts

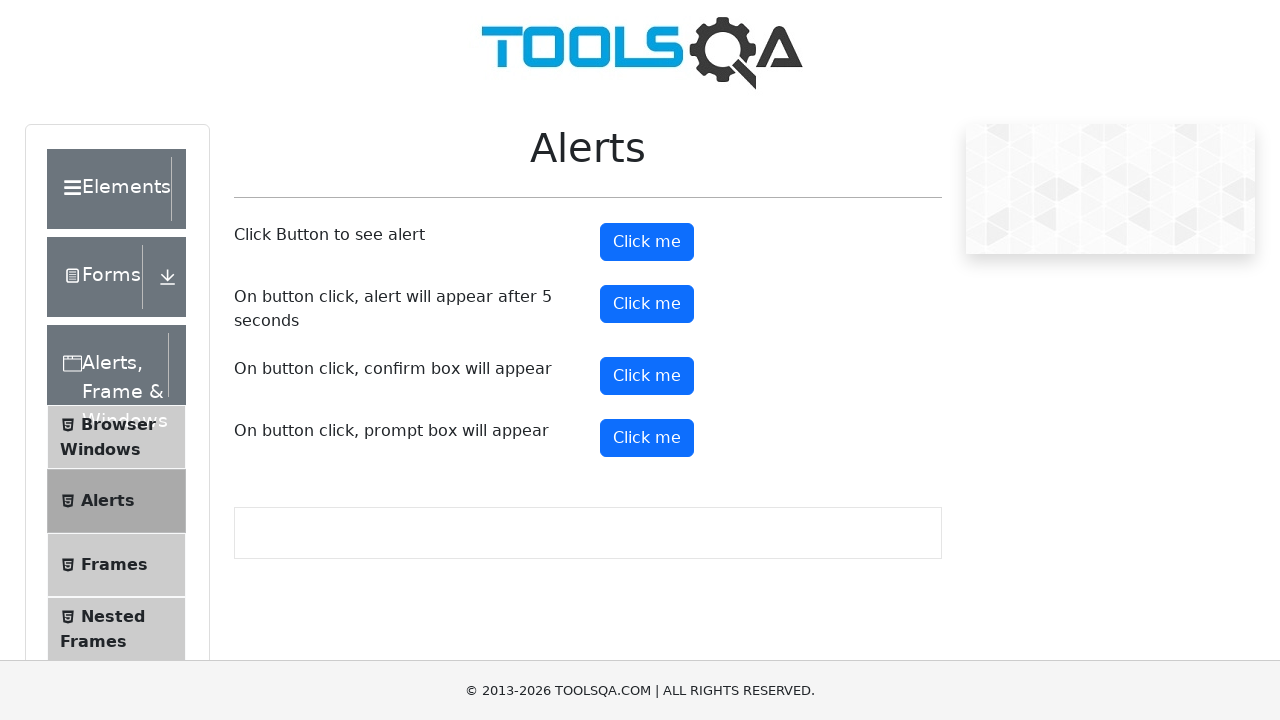

Set up dialog handler for prompt popup
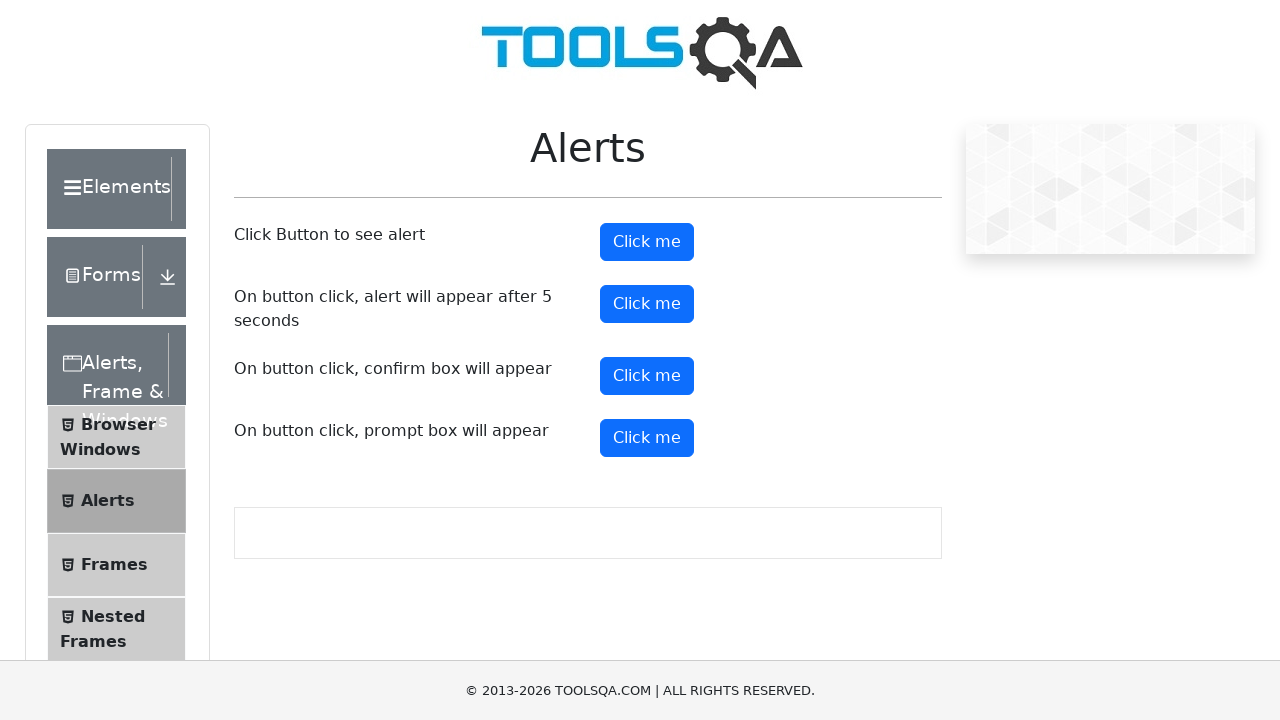

Clicked prompt button to trigger prompt popup at (647, 438) on button#promtButton
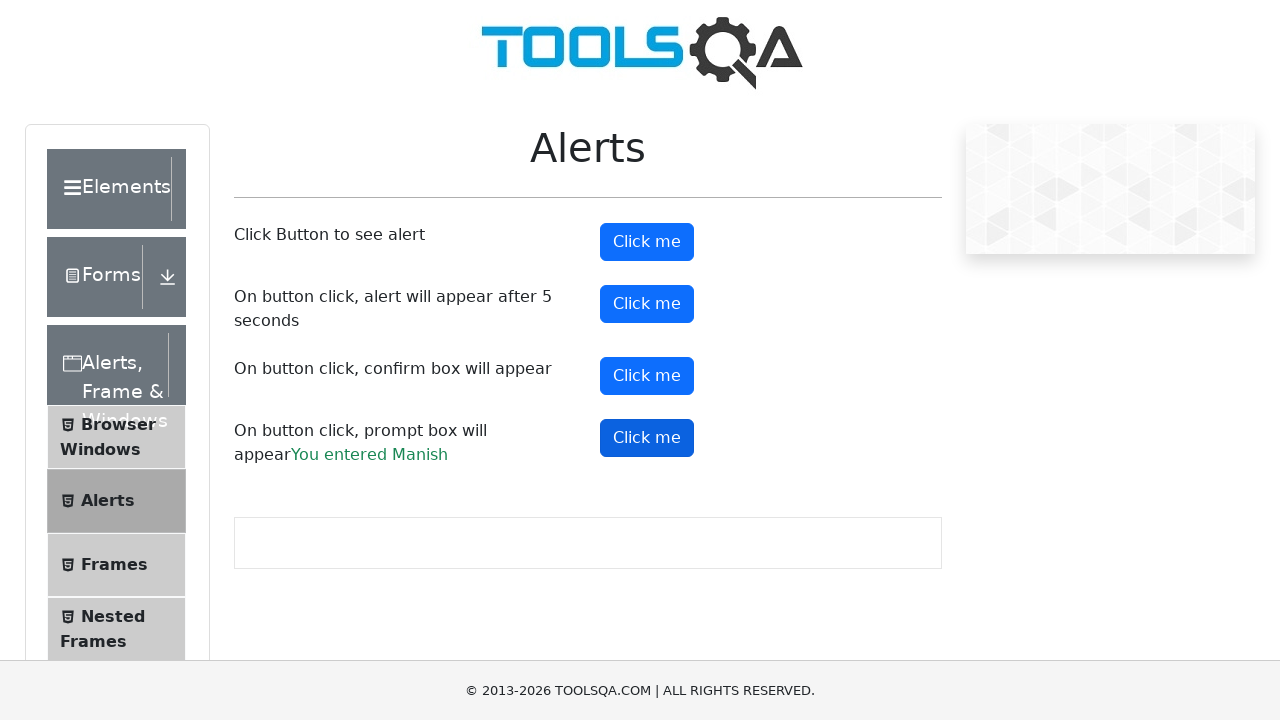

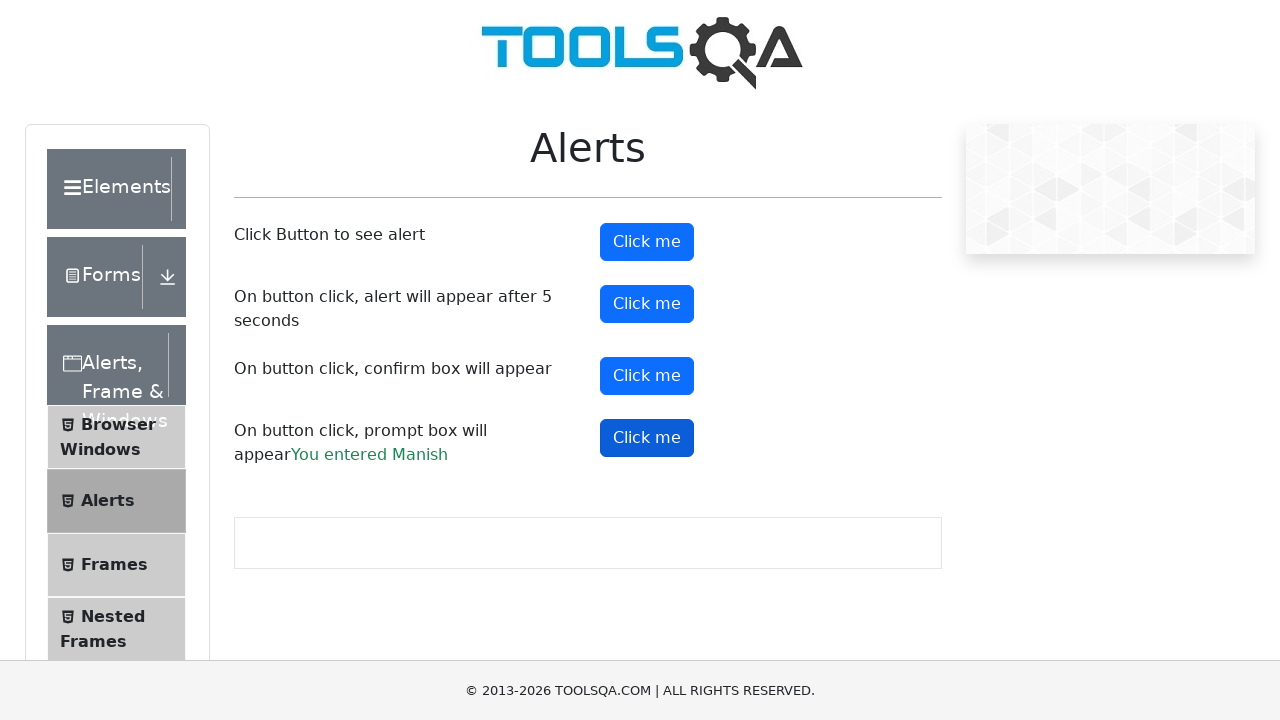